Tests dropdown selection functionality by selecting options from multiple dropdown elements using different selection methods (by visible text and by value).

Starting URL: https://grotechminds.com/dropdown/

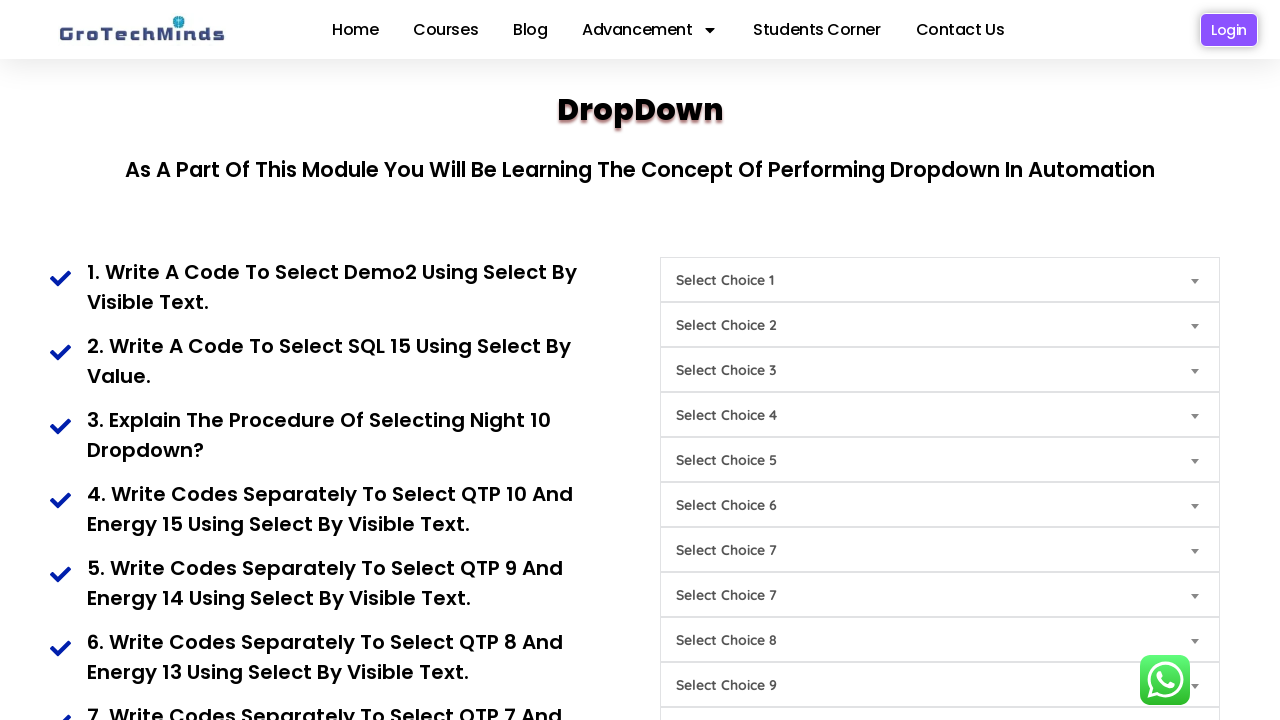

Navigated to dropdown test page
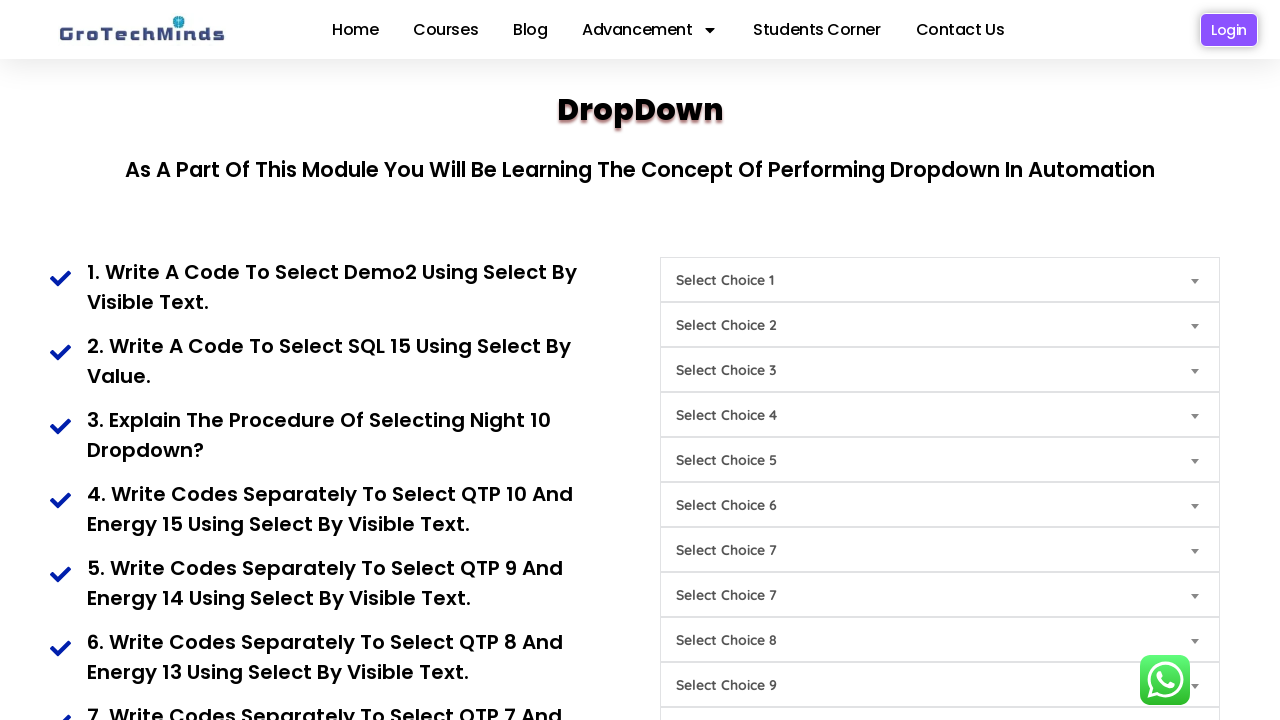

Selected 'Demo2' from first dropdown by visible text on select#Choice1
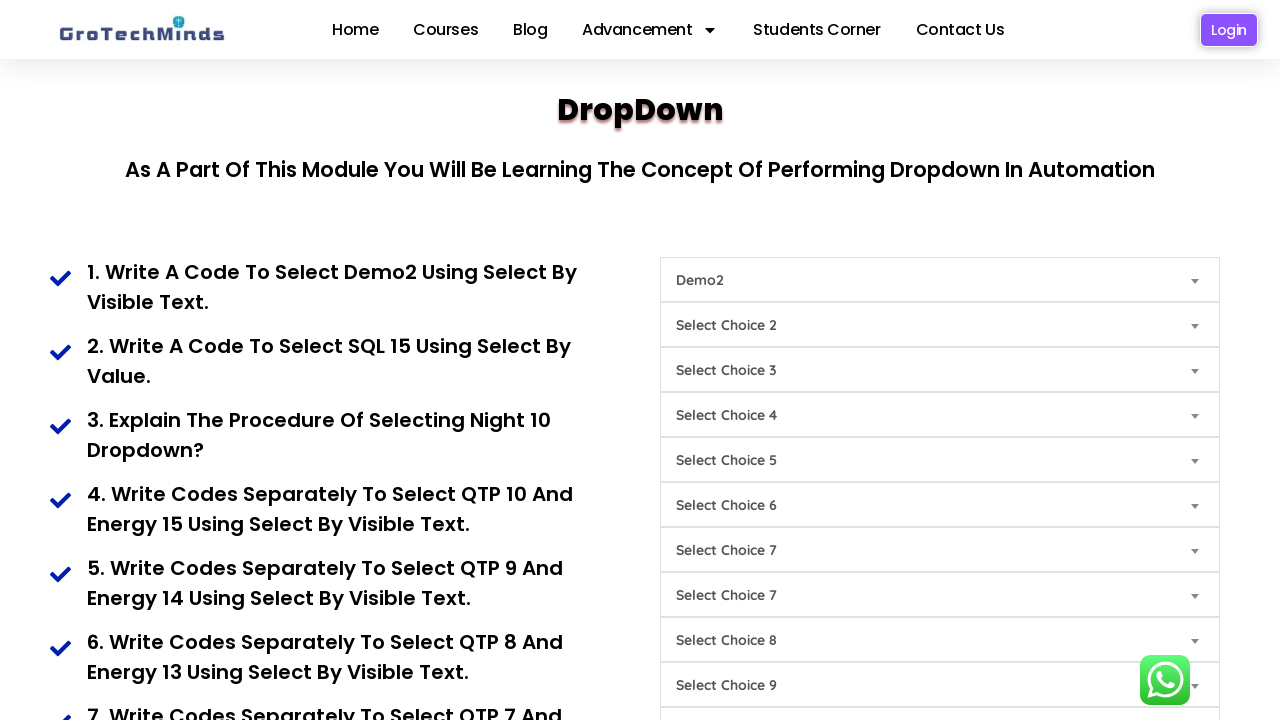

Selected option with value 'practice15' from second dropdown on select#Choice2
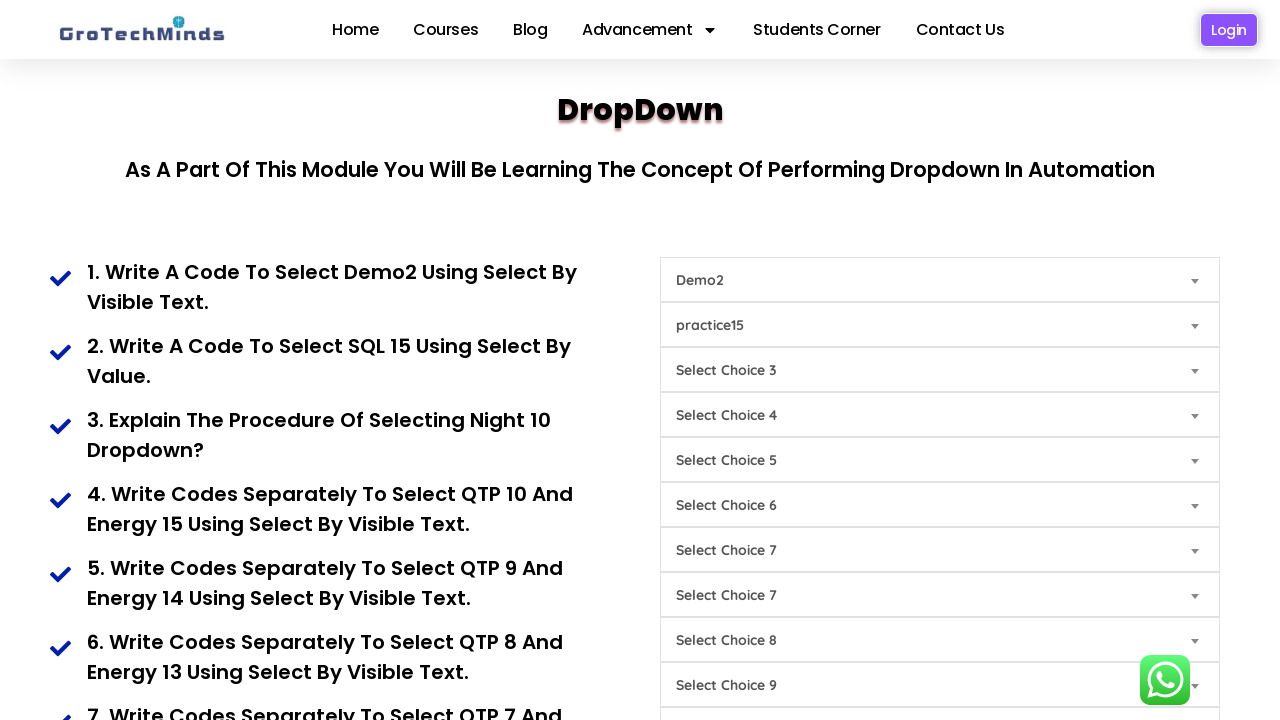

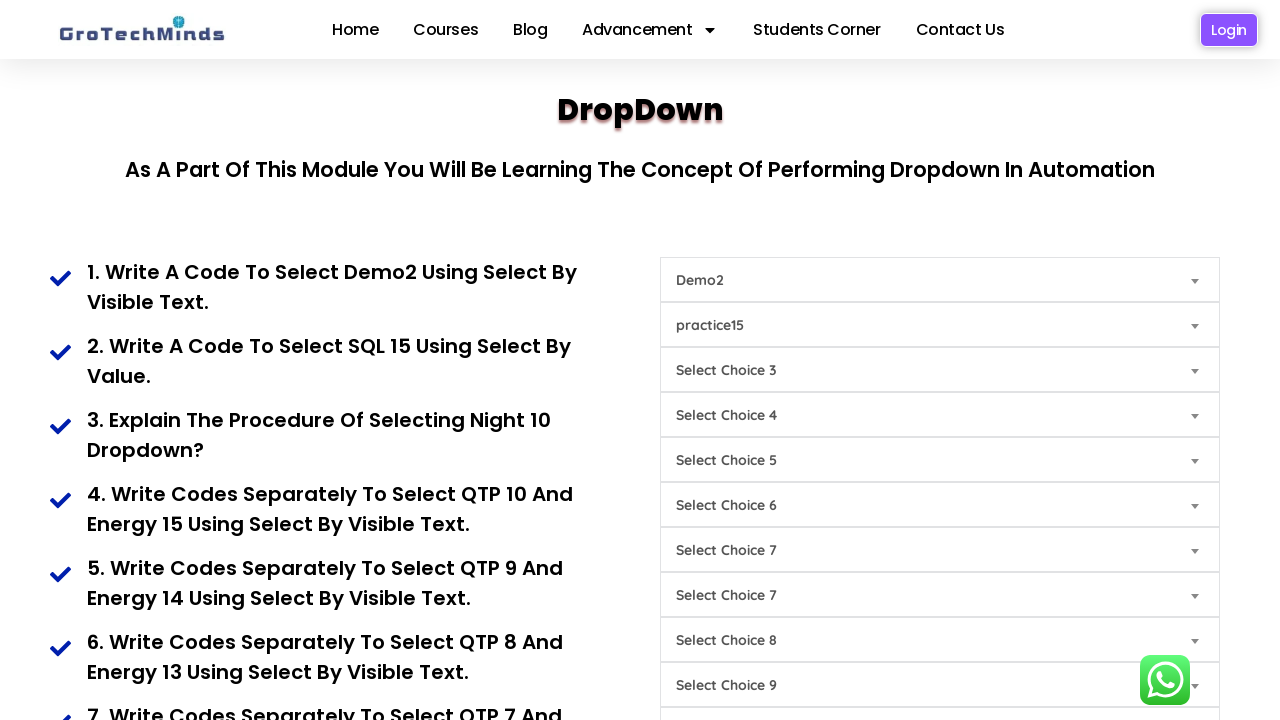